Tests dynamic loading with hidden element - clicks Start button and waits for a pre-existing hidden element to become visible

Starting URL: http://the-internet.herokuapp.com/dynamic_loading/1

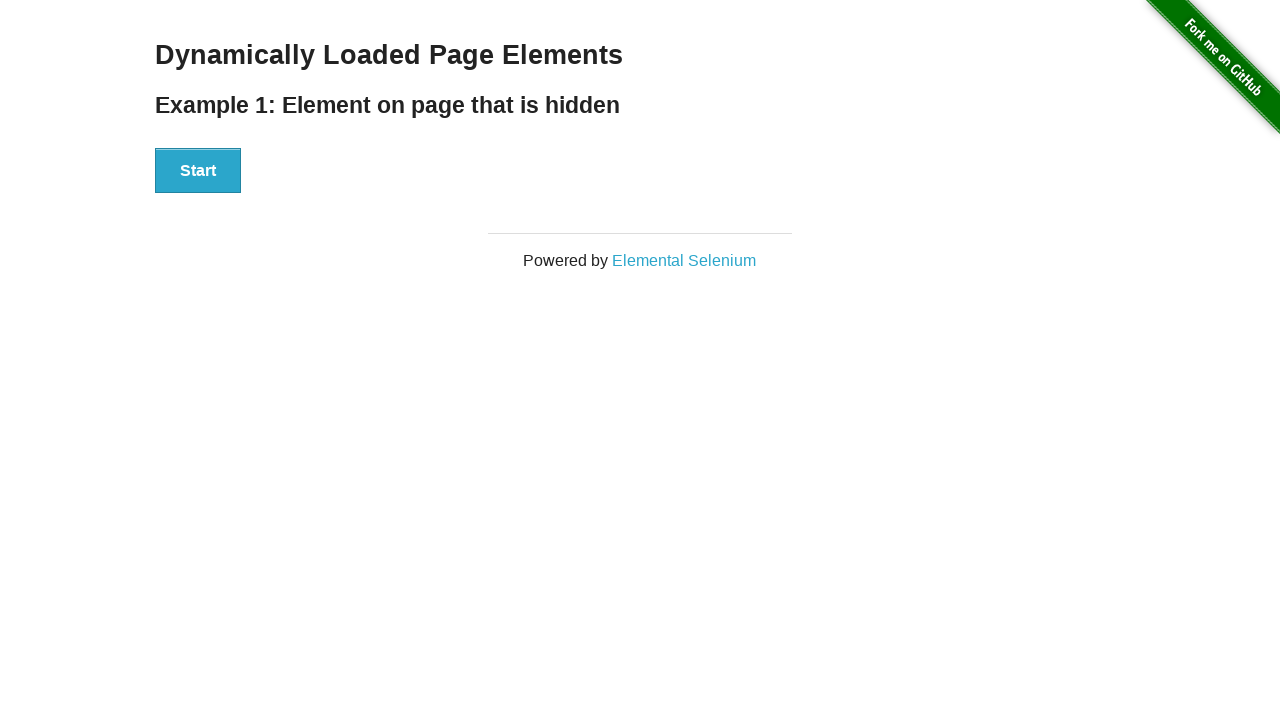

Clicked Start button at (198, 171) on #start button
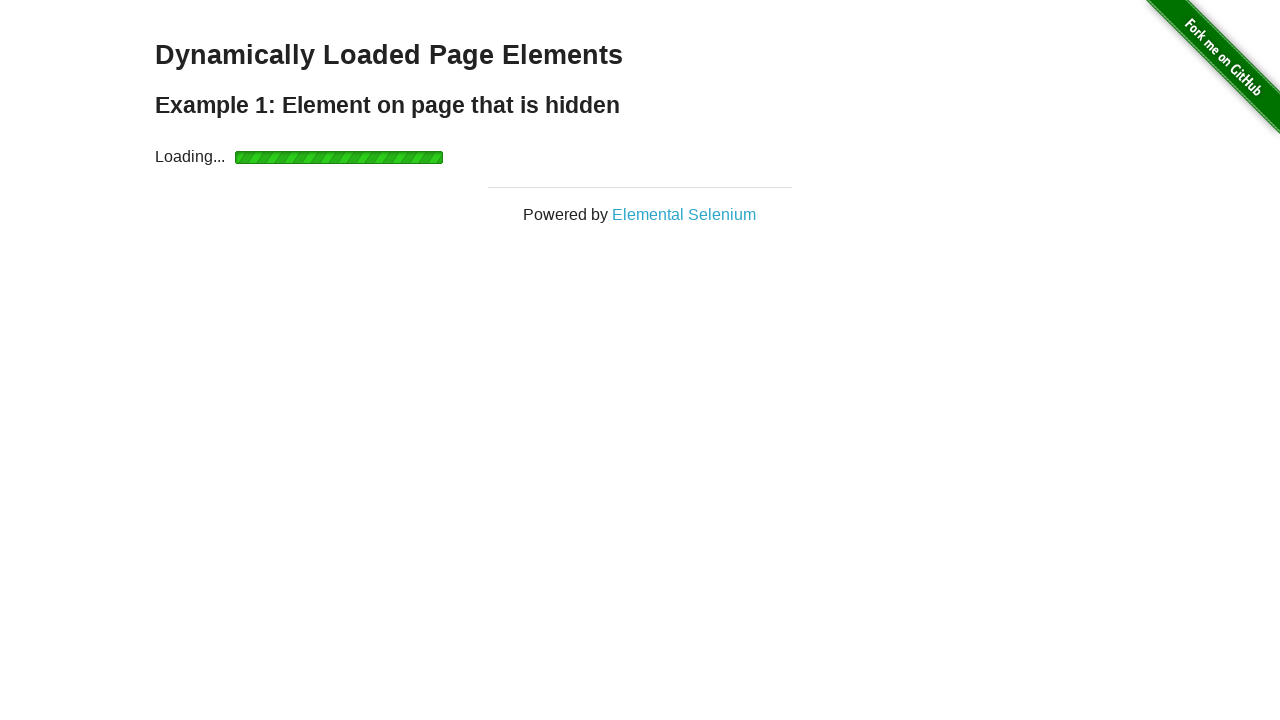

Waited for finish element to become visible
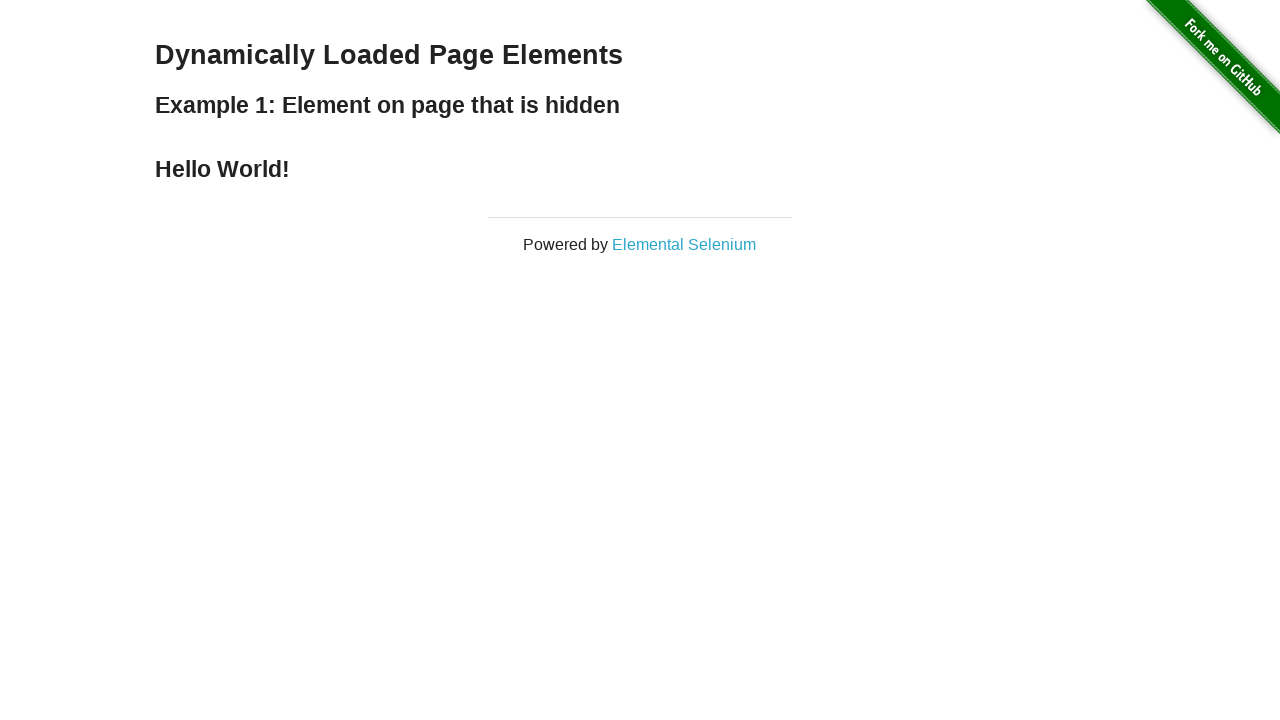

Verified finish element is visible
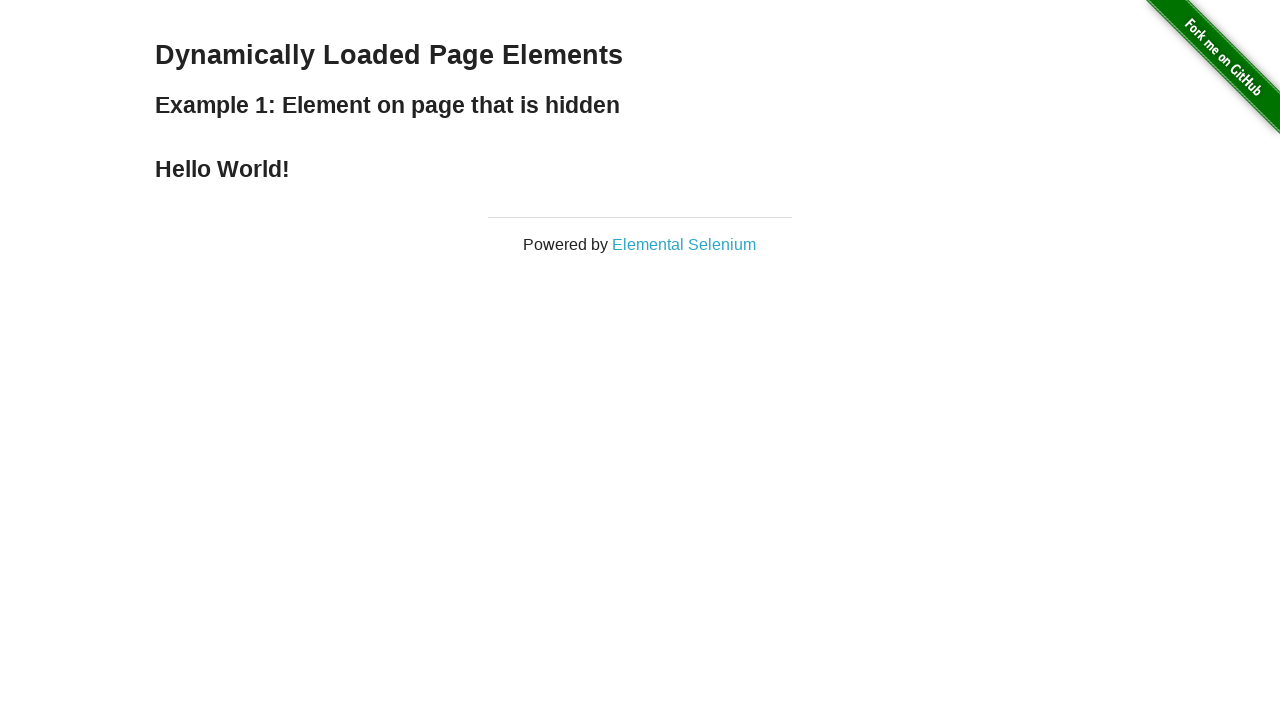

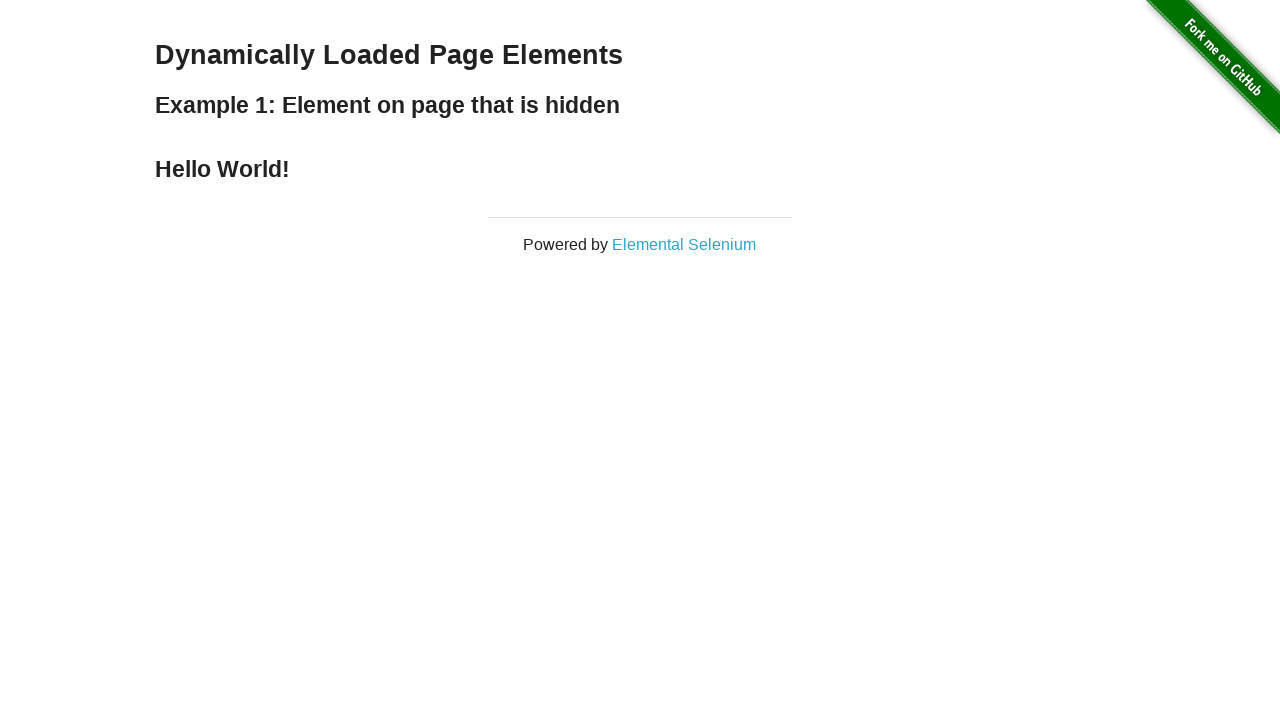